Tests a registration form by filling in first name, last name, and email fields, submitting the form, and verifying the success message is displayed.

Starting URL: http://suninjuly.github.io/registration1.html

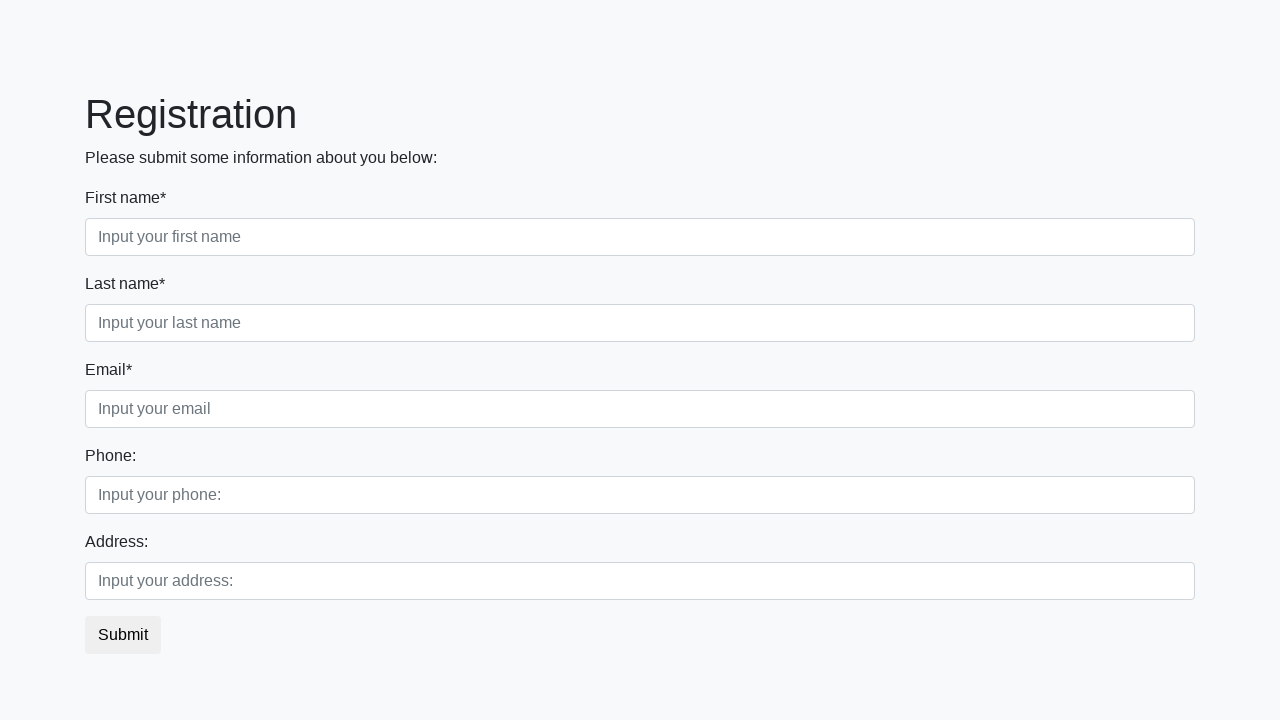

Filled first name field with 'Artem' on [placeholder='Input your first name']
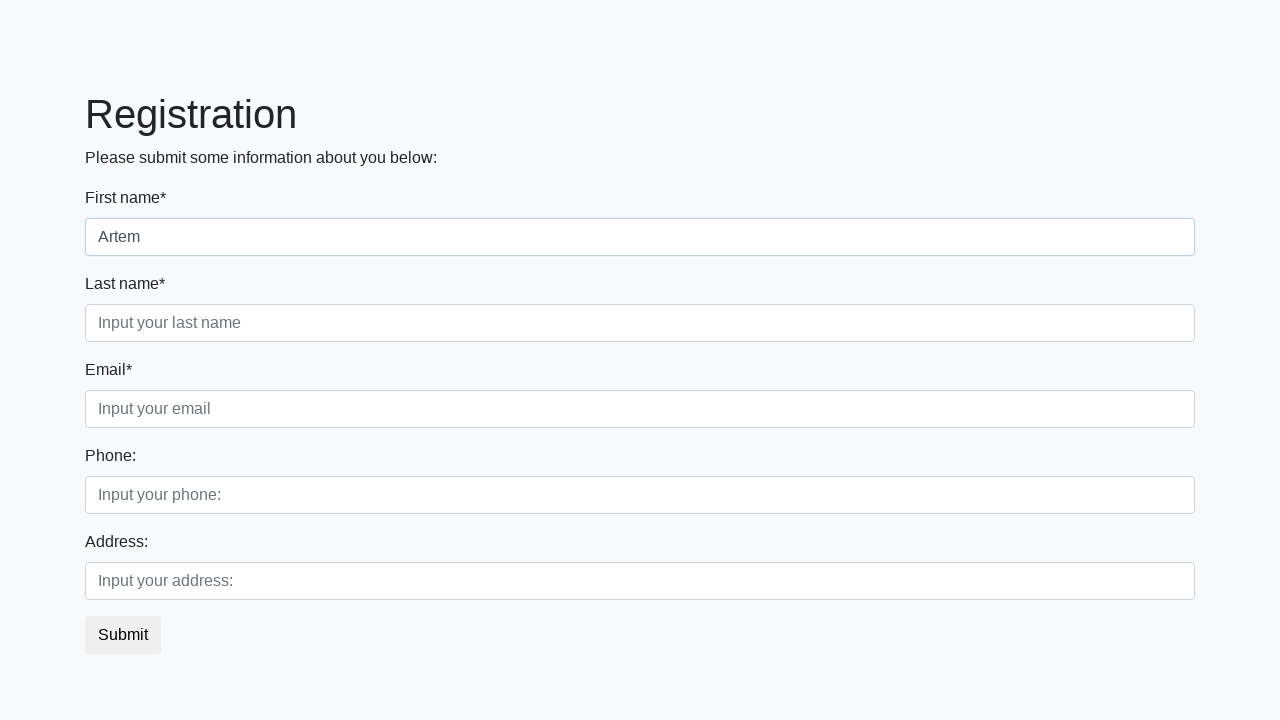

Filled last name field with 'Ivanov' on [placeholder='Input your last name']
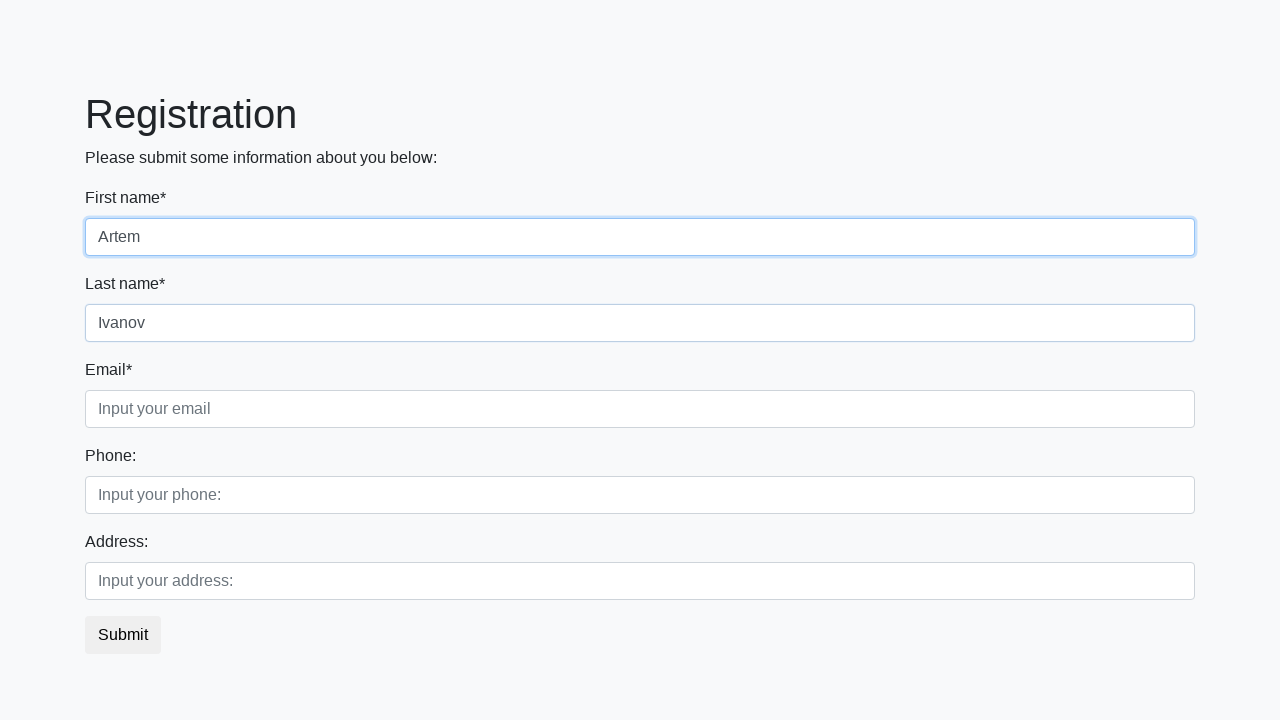

Filled email field with 'test@test.com' on [placeholder='Input your email']
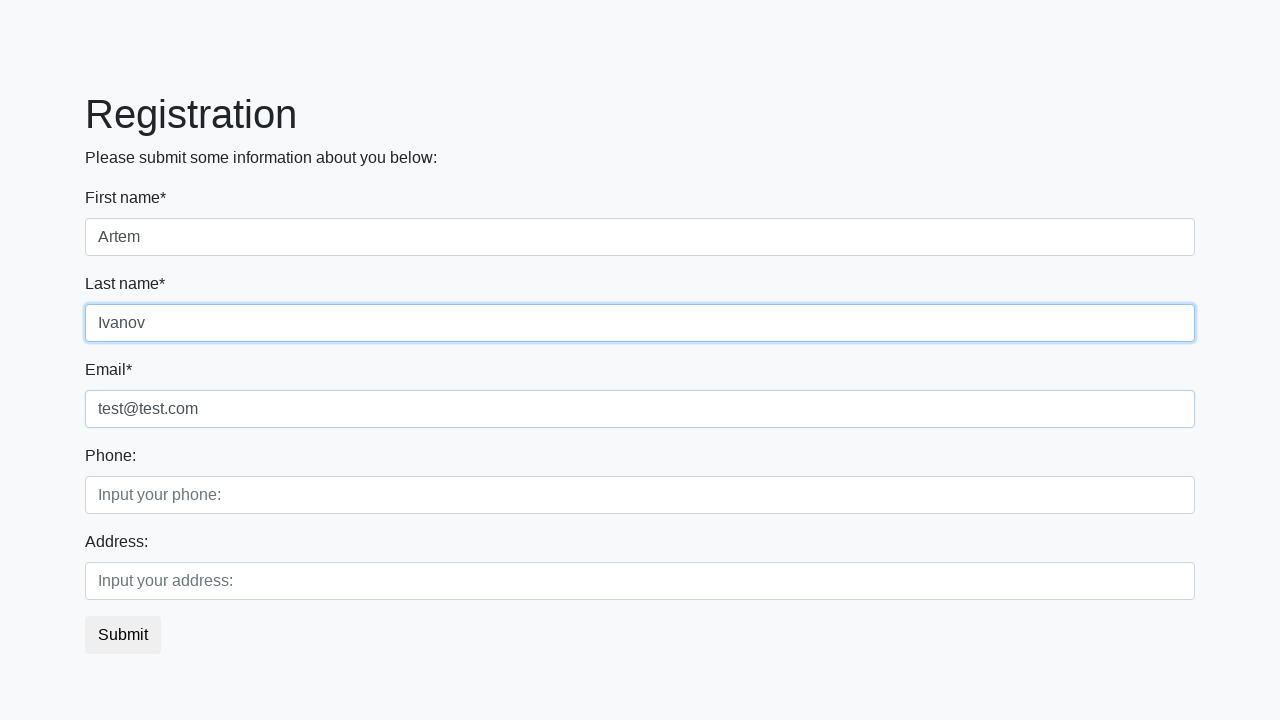

Clicked Submit button at (123, 635) on .btn.btn-default
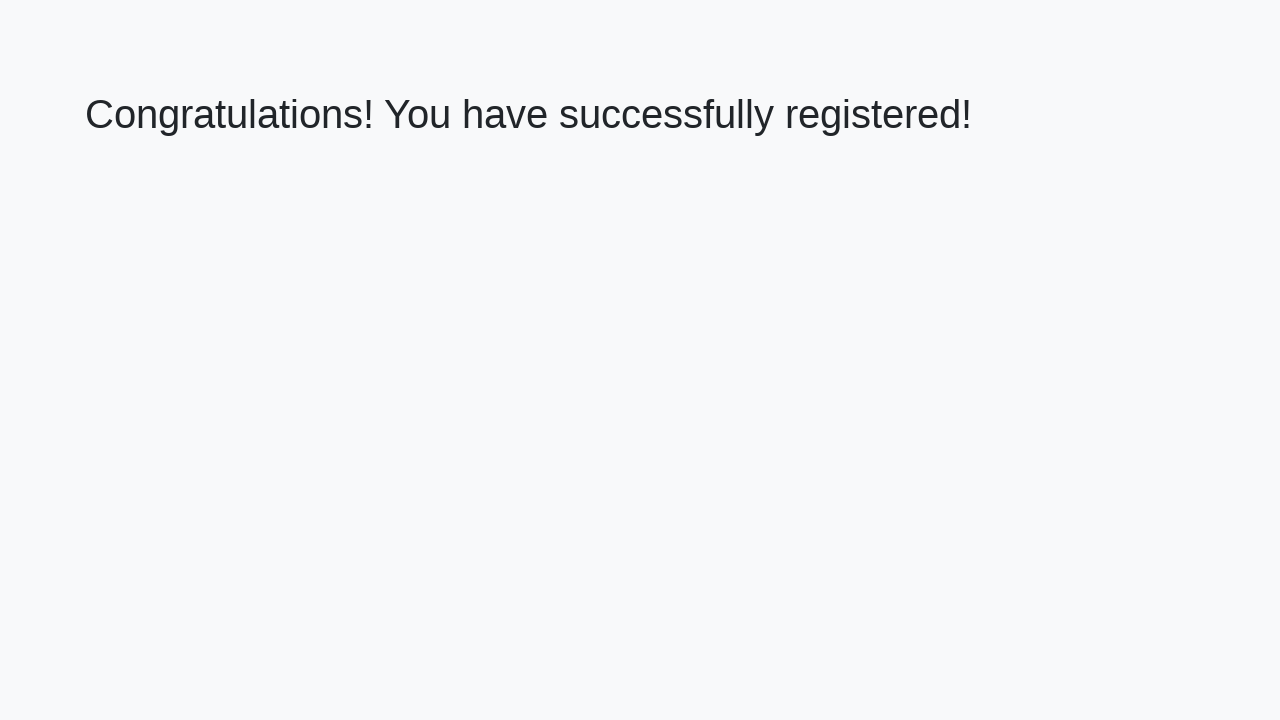

Success message heading loaded
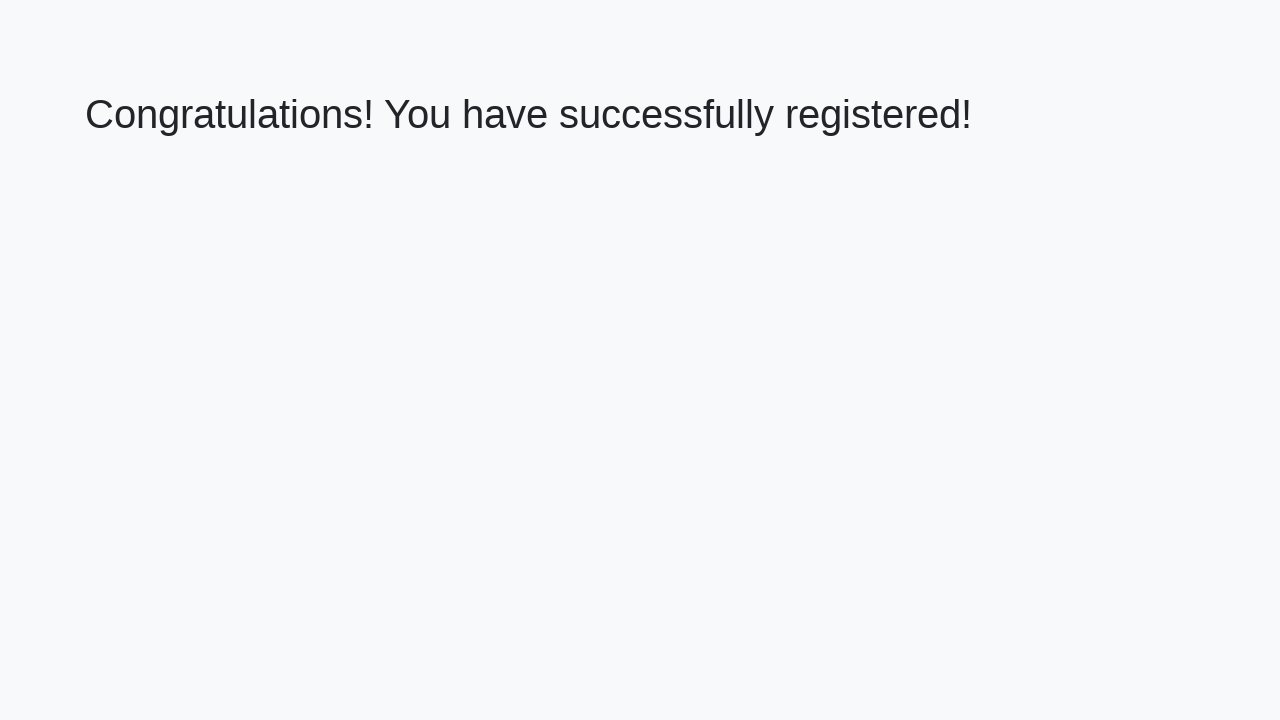

Retrieved success message text
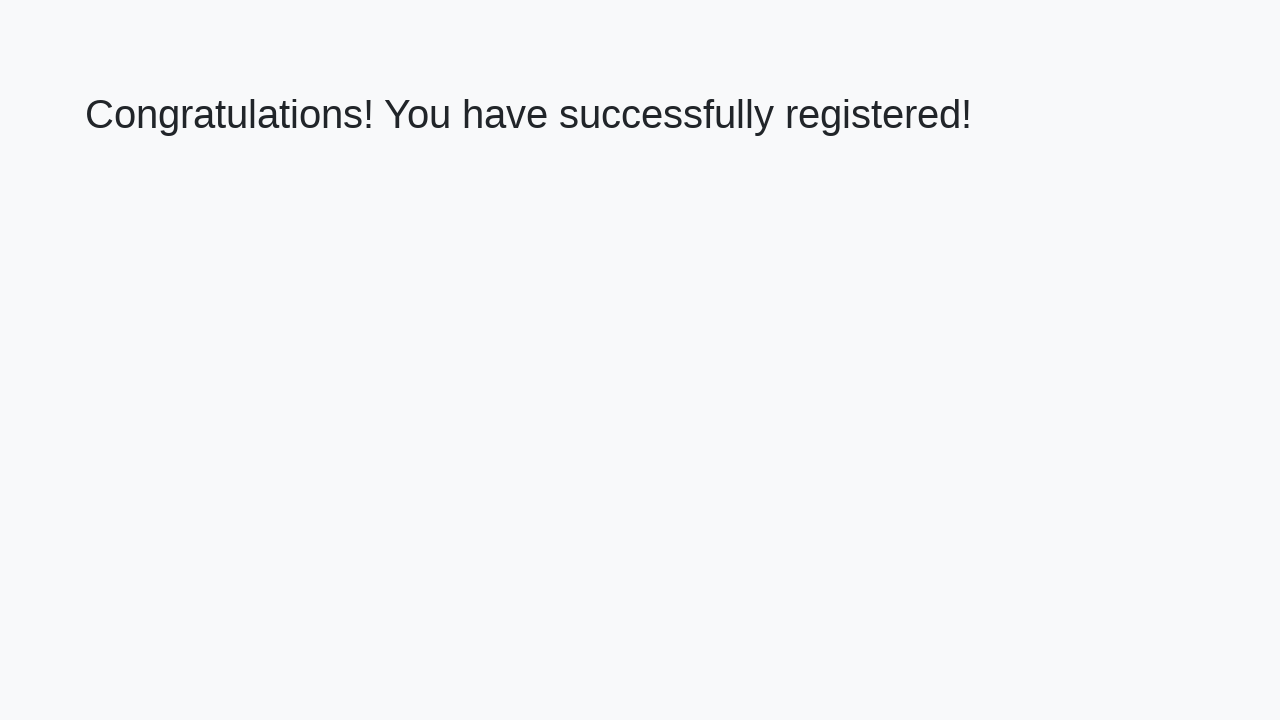

Verified success message: 'Congratulations! You have successfully registered!'
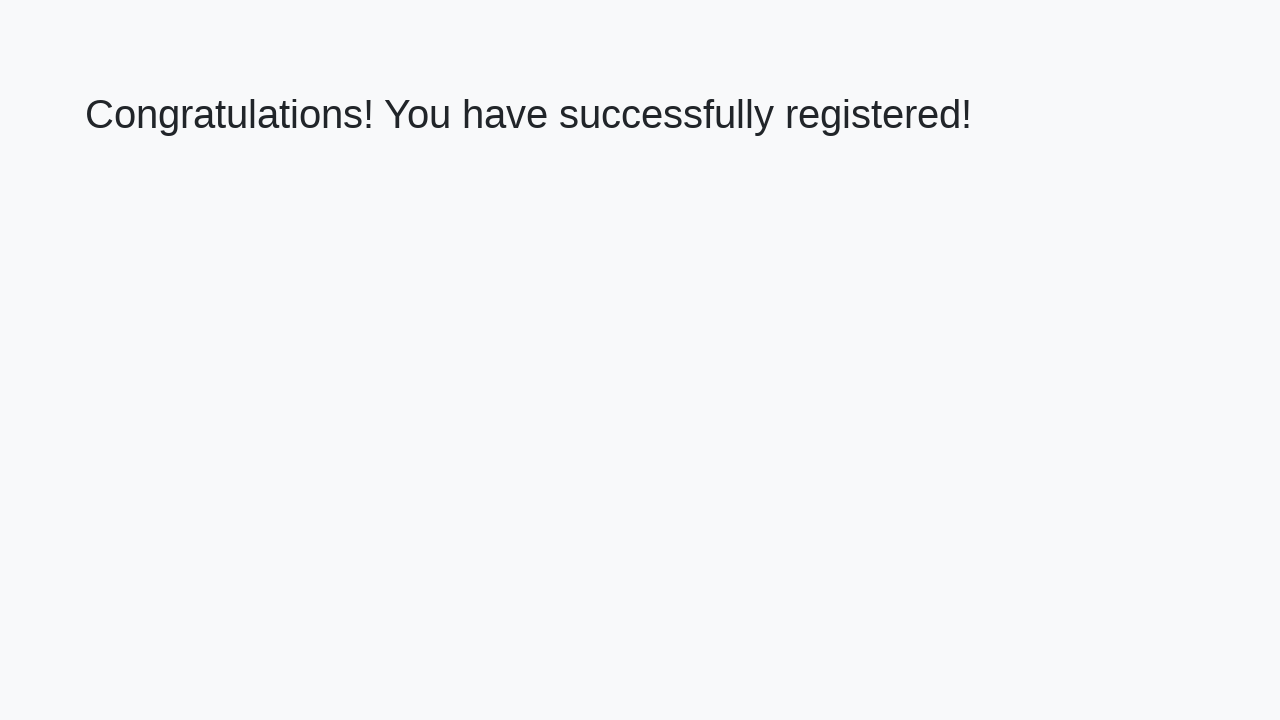

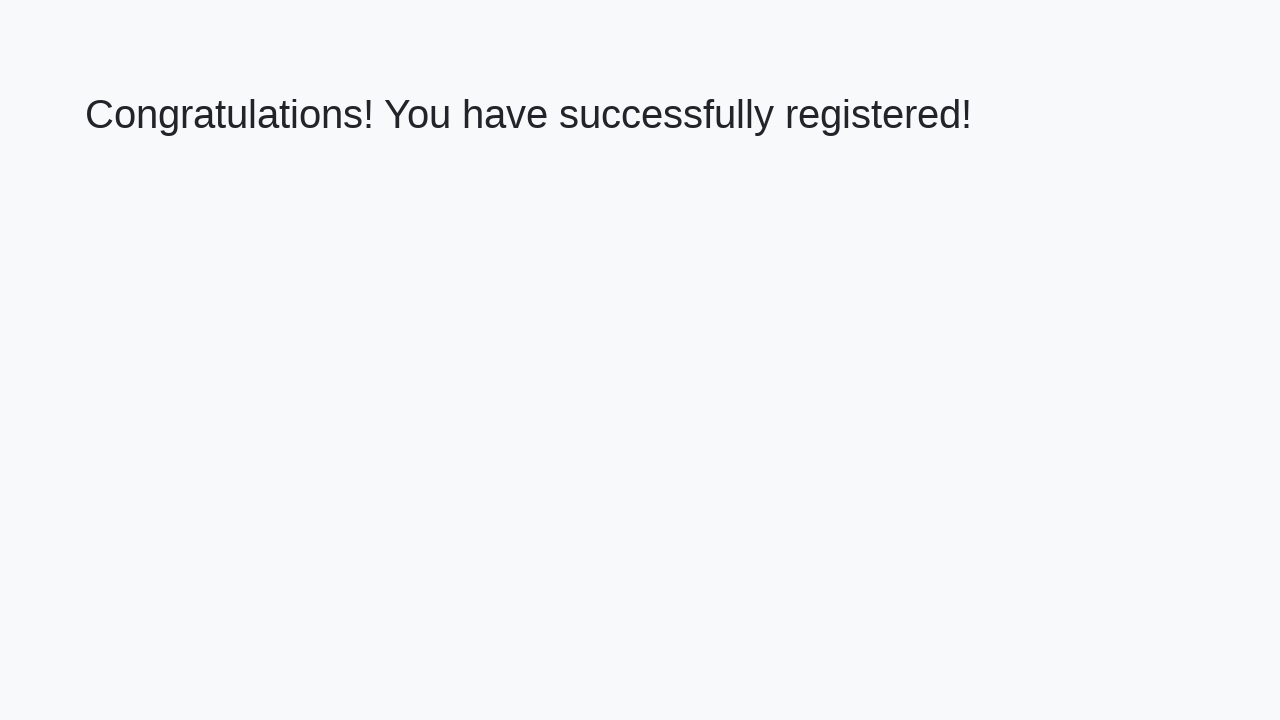